Tests the Semantic UI dropdown documentation page by locating dropdown elements and verifying they are present and contain content.

Starting URL: https://semantic-ui.com/modules/dropdown.html

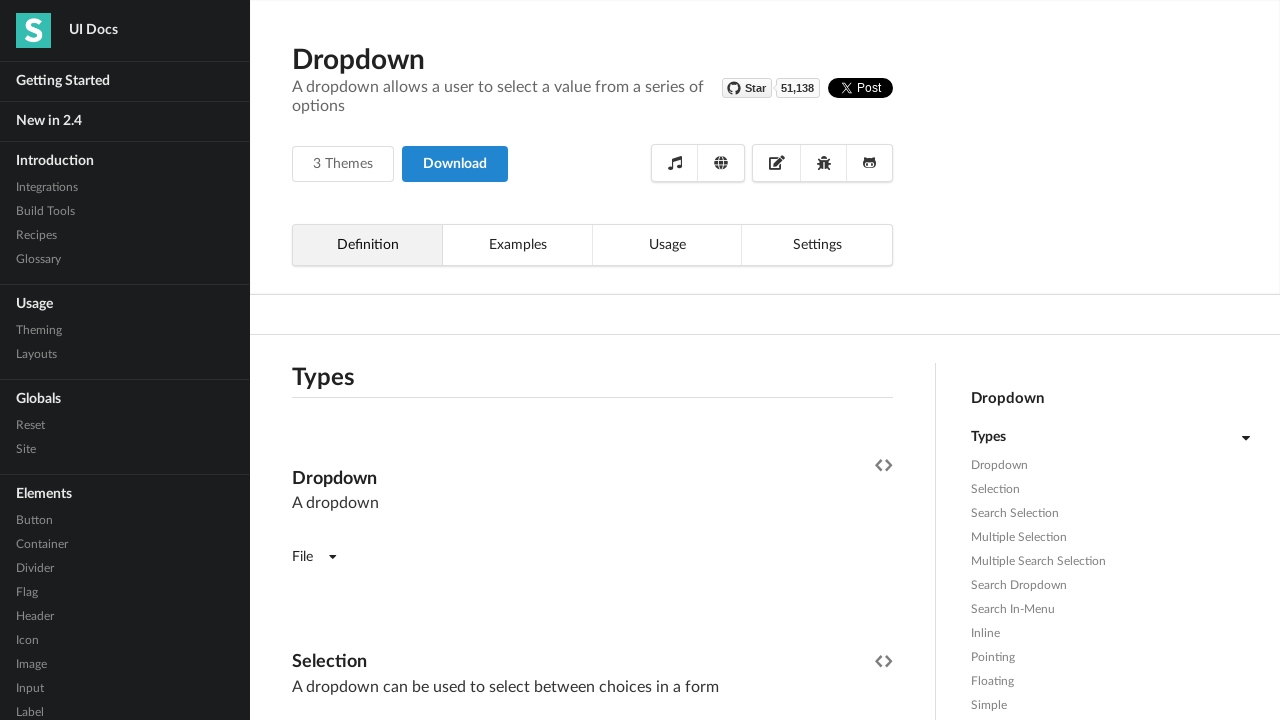

Waited for dropdown elements to load on Semantic UI dropdown documentation page
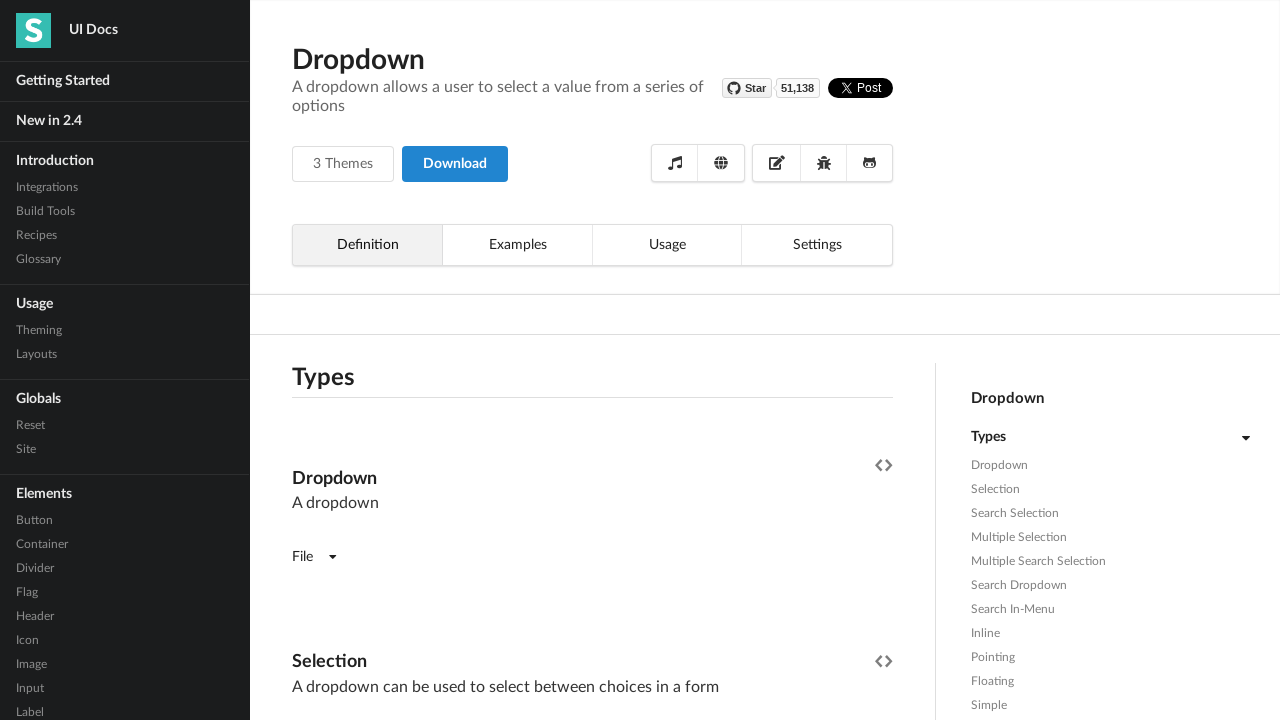

Located all dropdown elements matching the first dropdown pattern
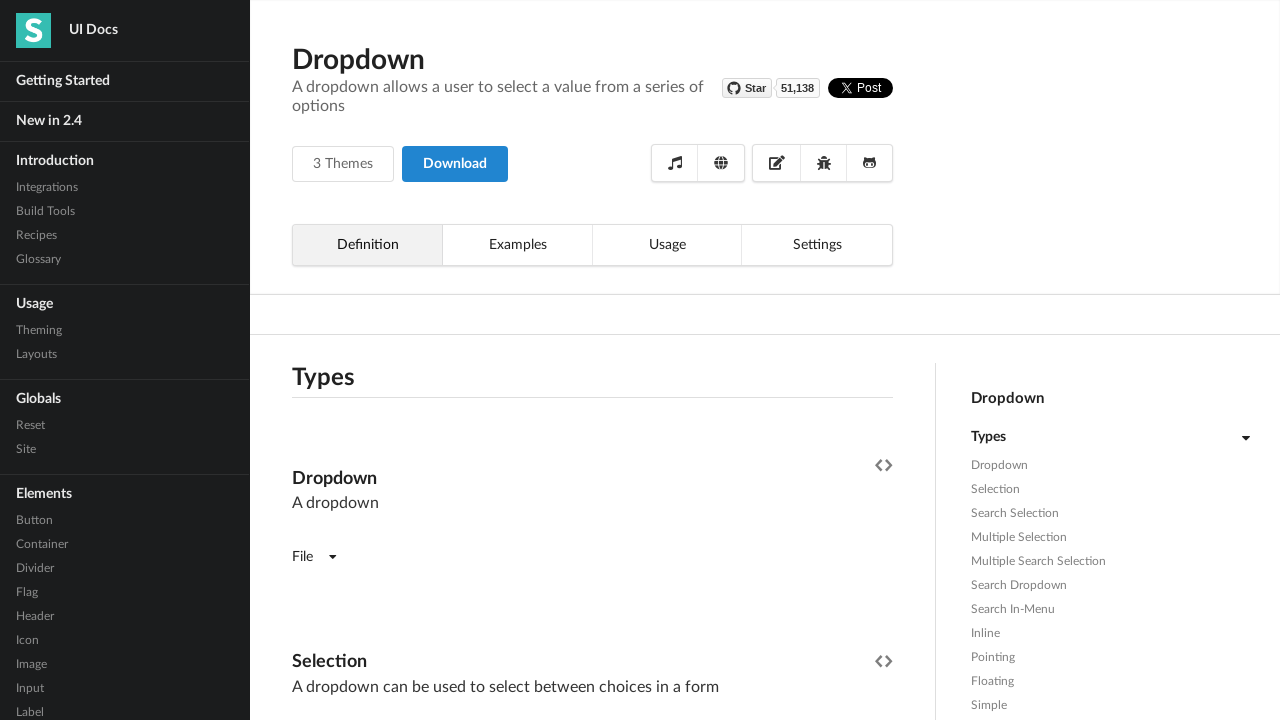

Verified that dropdown elements are present (count > 0)
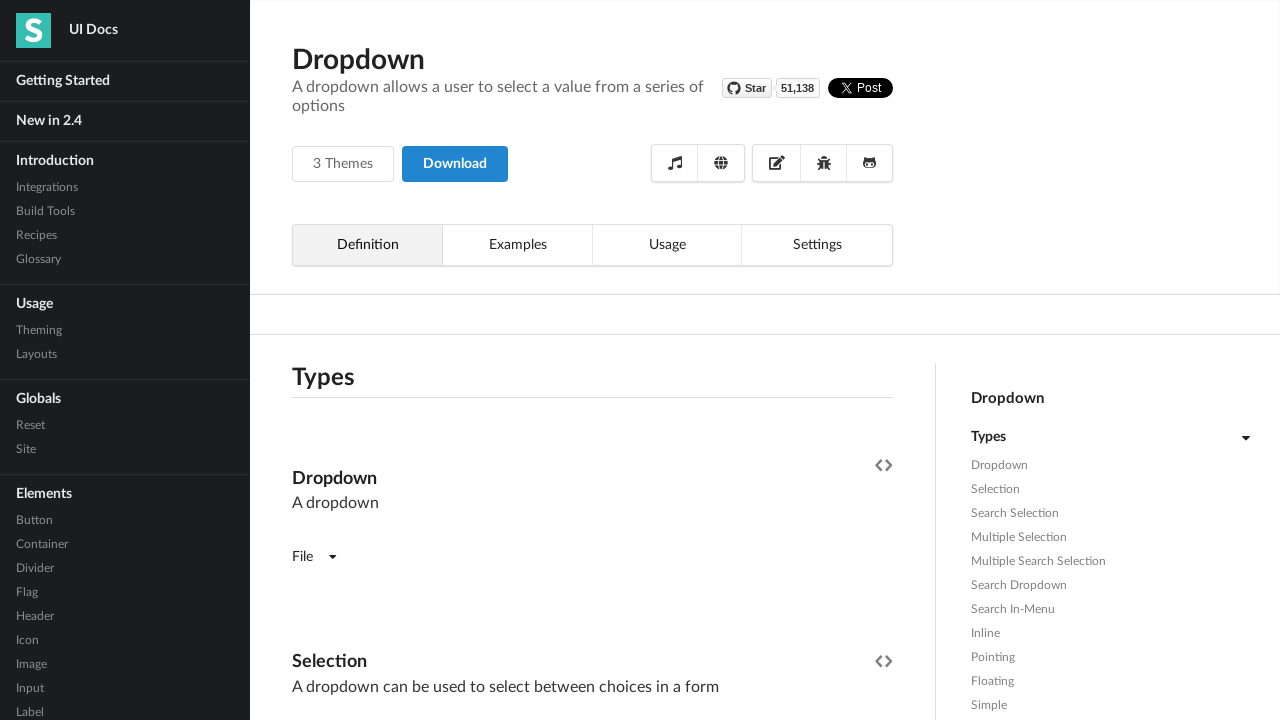

Retrieved text content from dropdown: '
        File
        
        
          New
          
            ctrl + o
            Open...
          
          
            ctrl + s
            Save as...
          
          
            ctrl + r
            Rename
          
          Make a copy
          
            
            Move to folder
          
          
            
            Move to trash
          
          
          Download As...
          
            
            Publish To Web
            
              Google Docs
              Google Drive
              Dropbox
              Adobe Creative Cloud
              Private FTP
              Another Service...
            
          
          E-mail Collaborators
        
      '
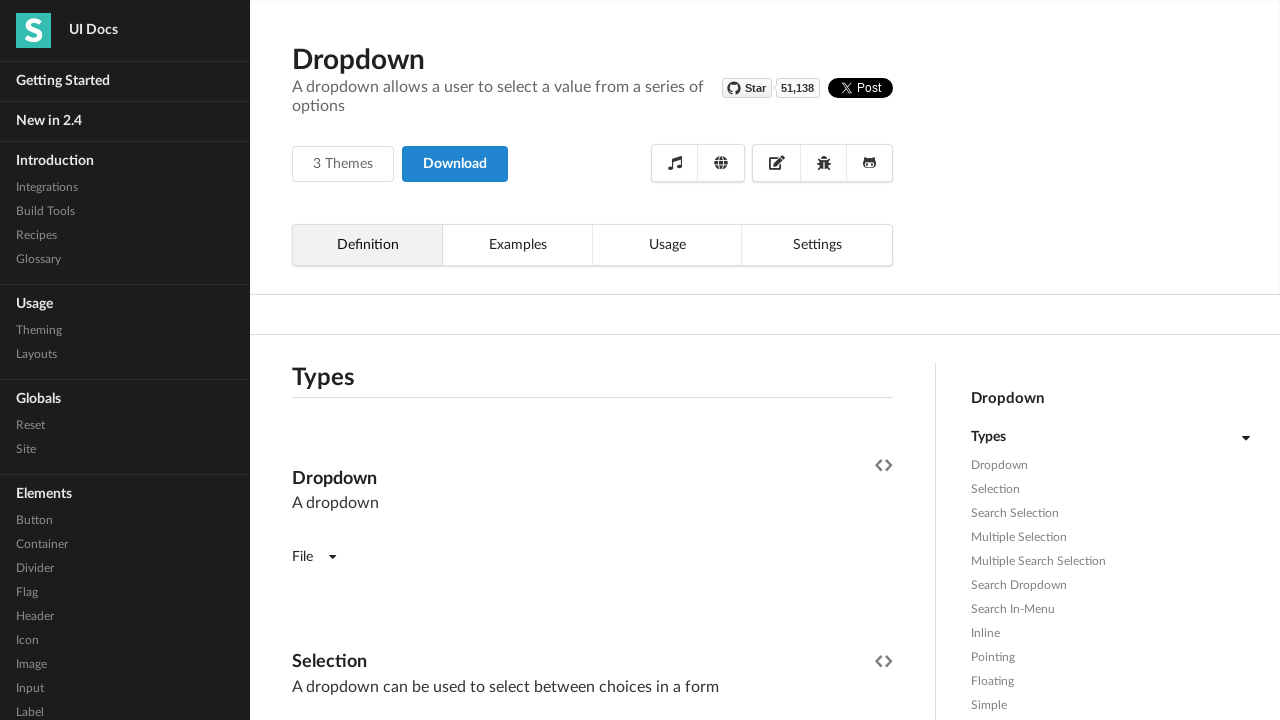

Clicked on dropdown element to verify it is interactable at (314, 557) on (//*[@class='ui dropdown'])[1] >> nth=0
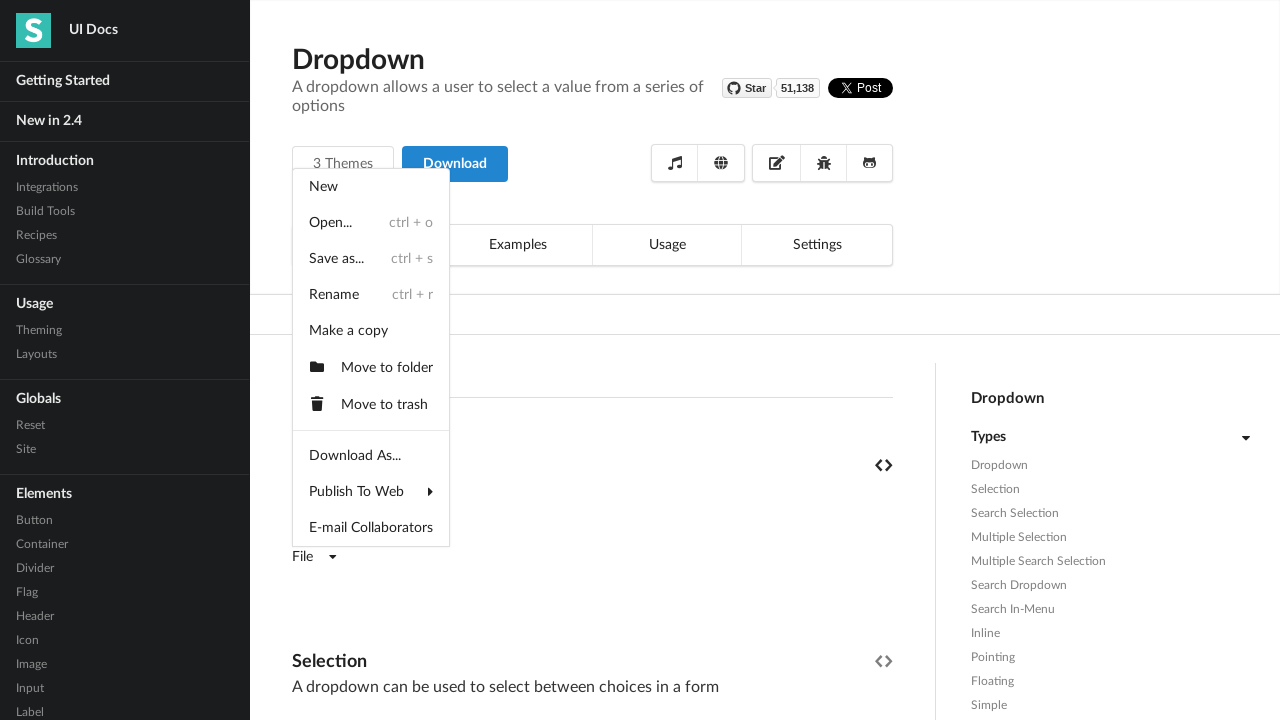

Waited 500ms for dropdown animation to complete
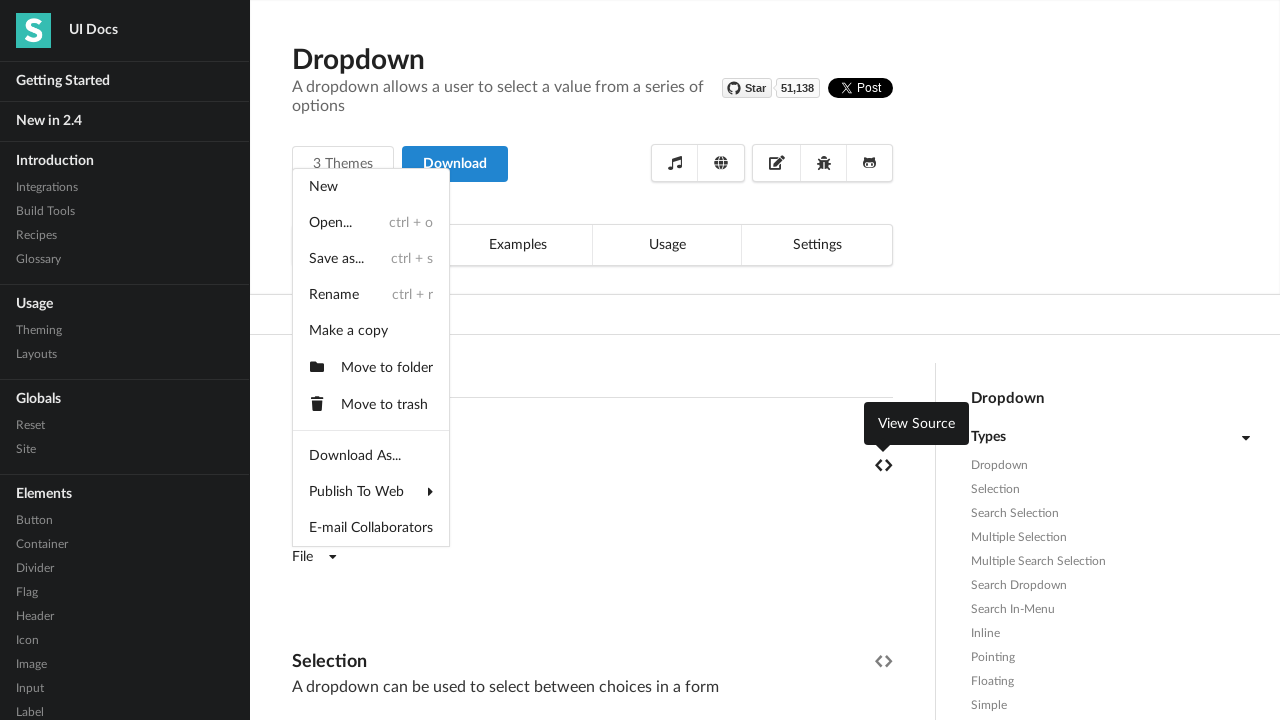

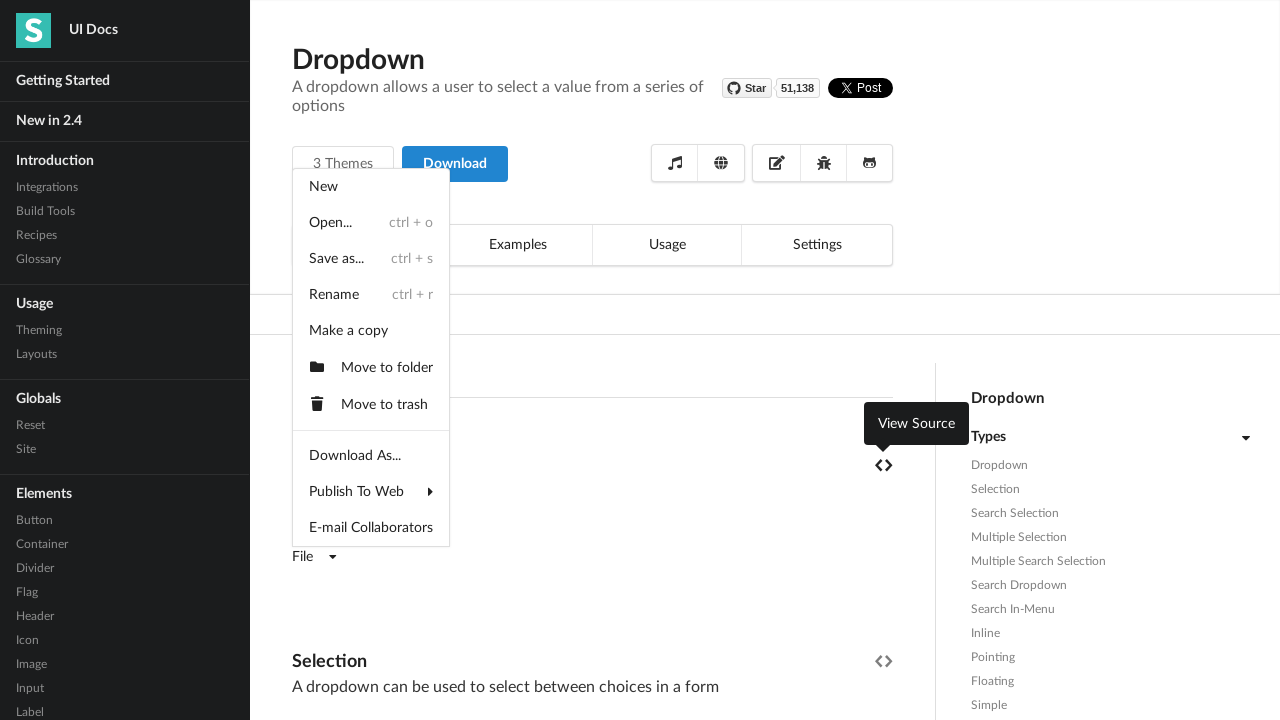